Tests drag and drop functionality by dragging an Angular element to a drop area

Starting URL: https://demo.automationtesting.in/Static.html

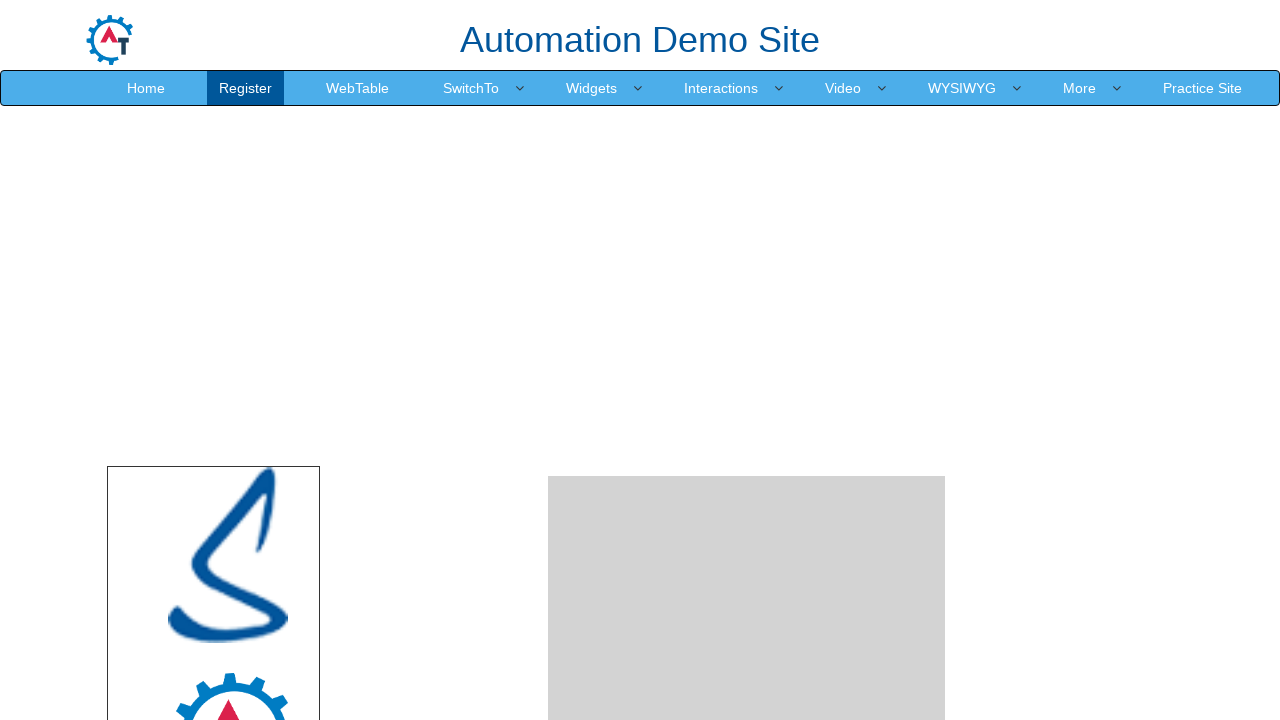

Navigated to drag and drop demo page
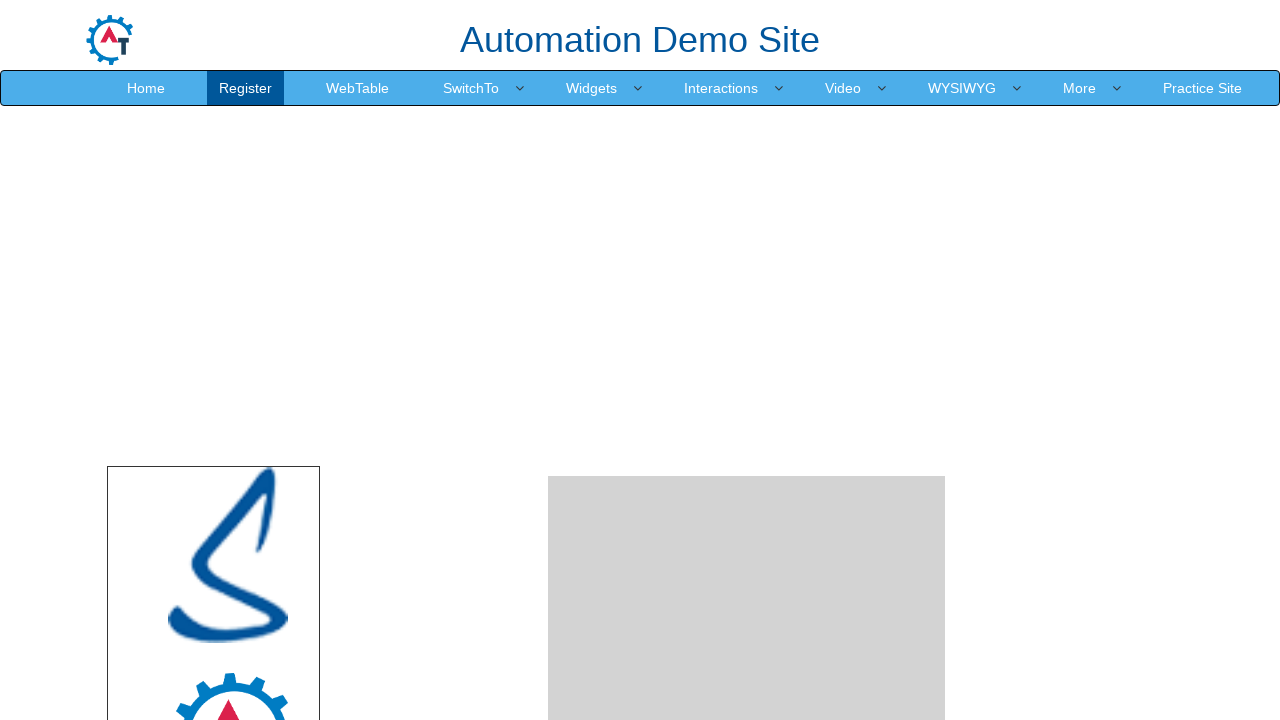

Dragged Angular element to drop area at (747, 481)
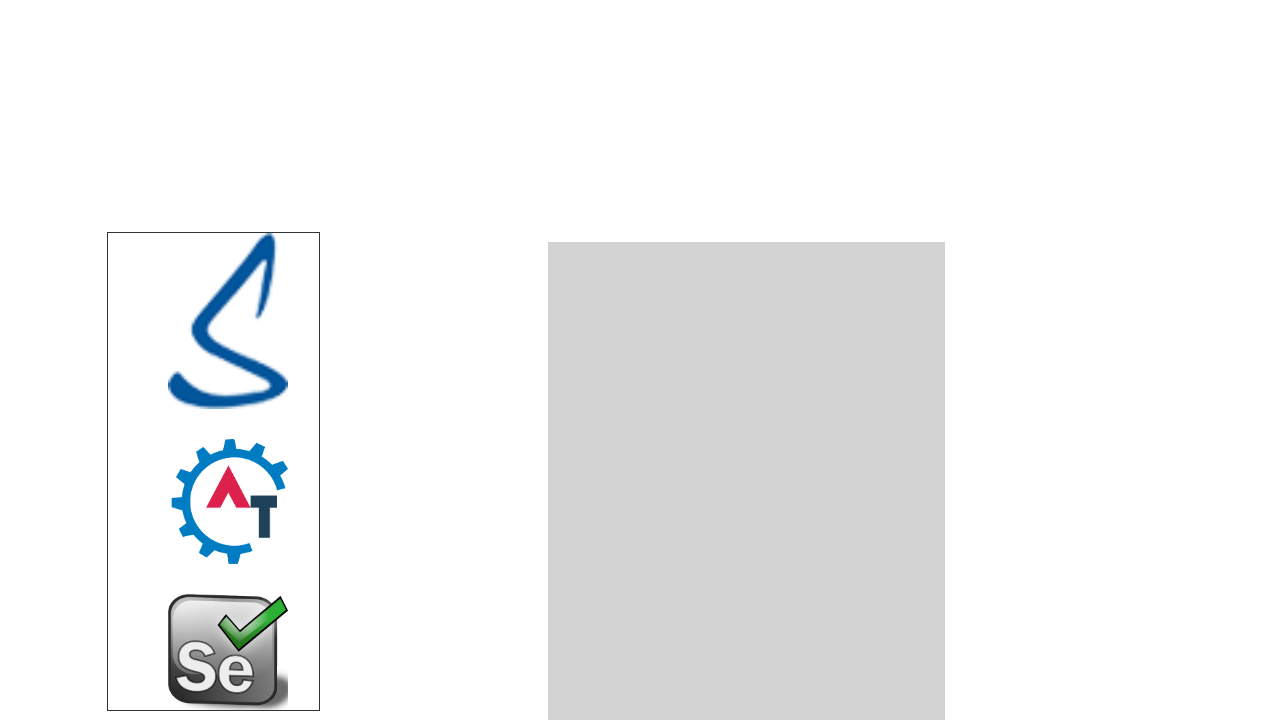

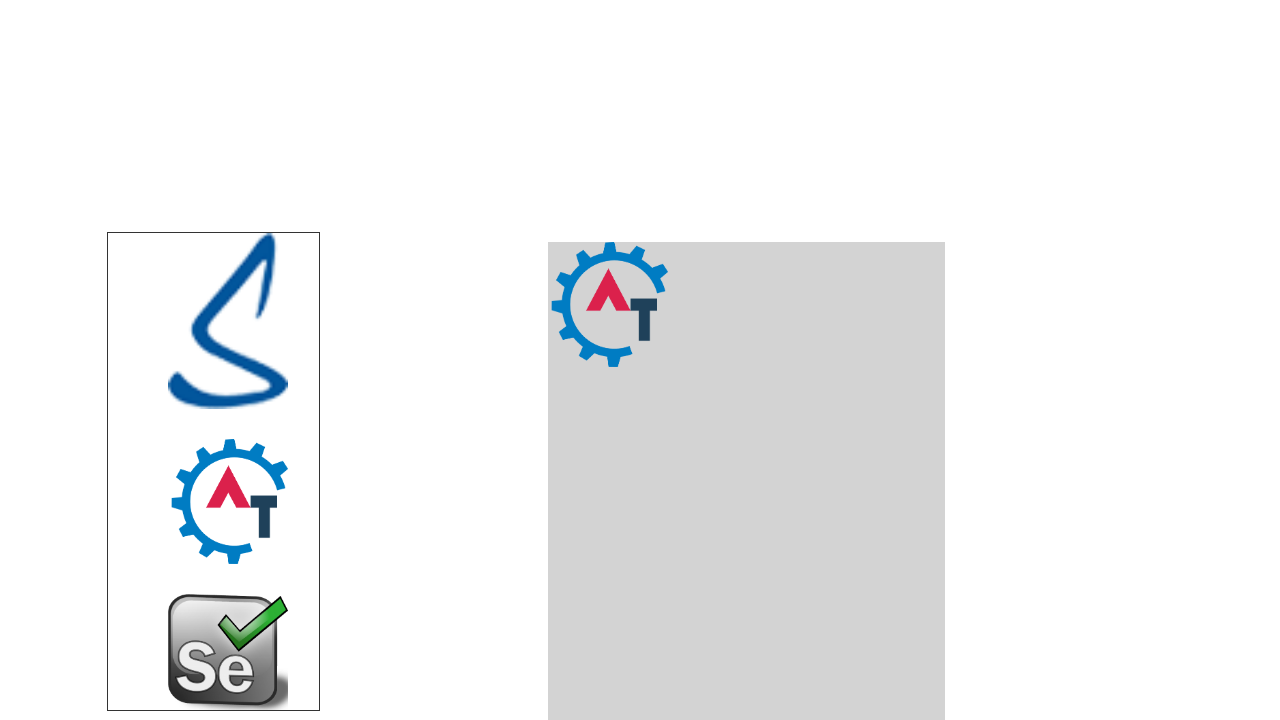